Tests file upload functionality by selecting a file and clicking the upload button on a file upload form

Starting URL: https://the-internet.herokuapp.com/upload

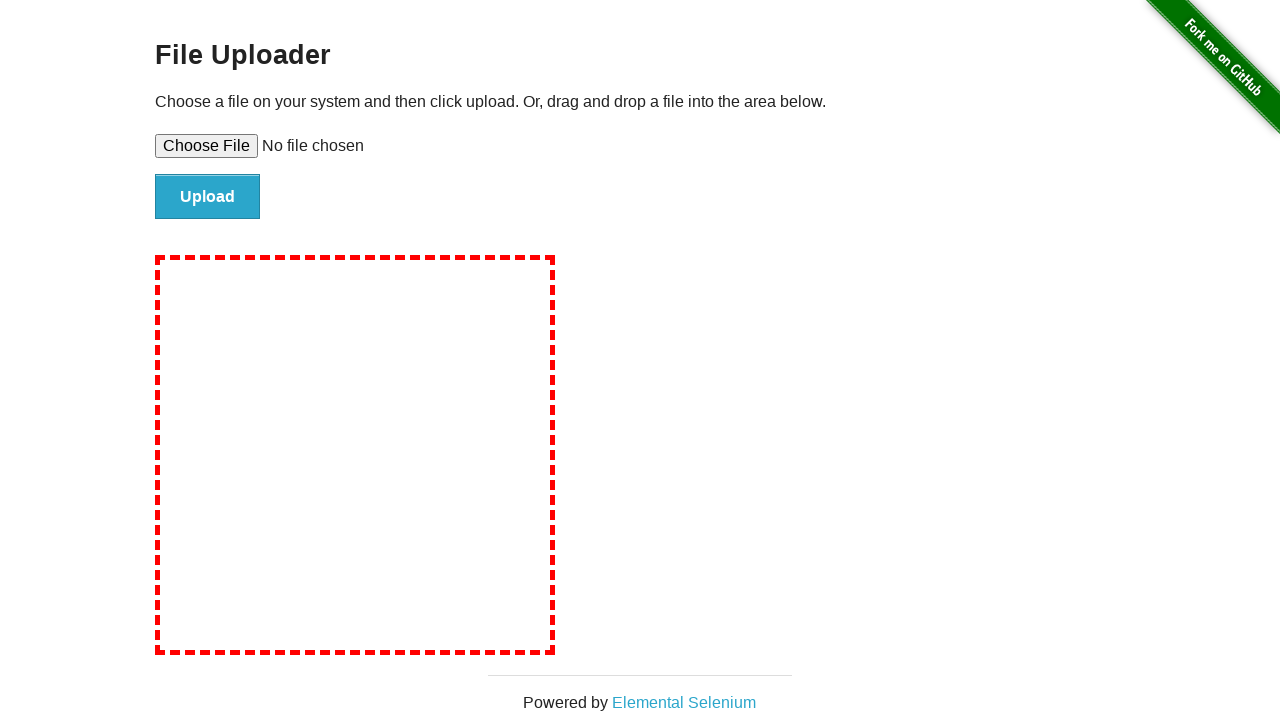

Created temporary test file for upload
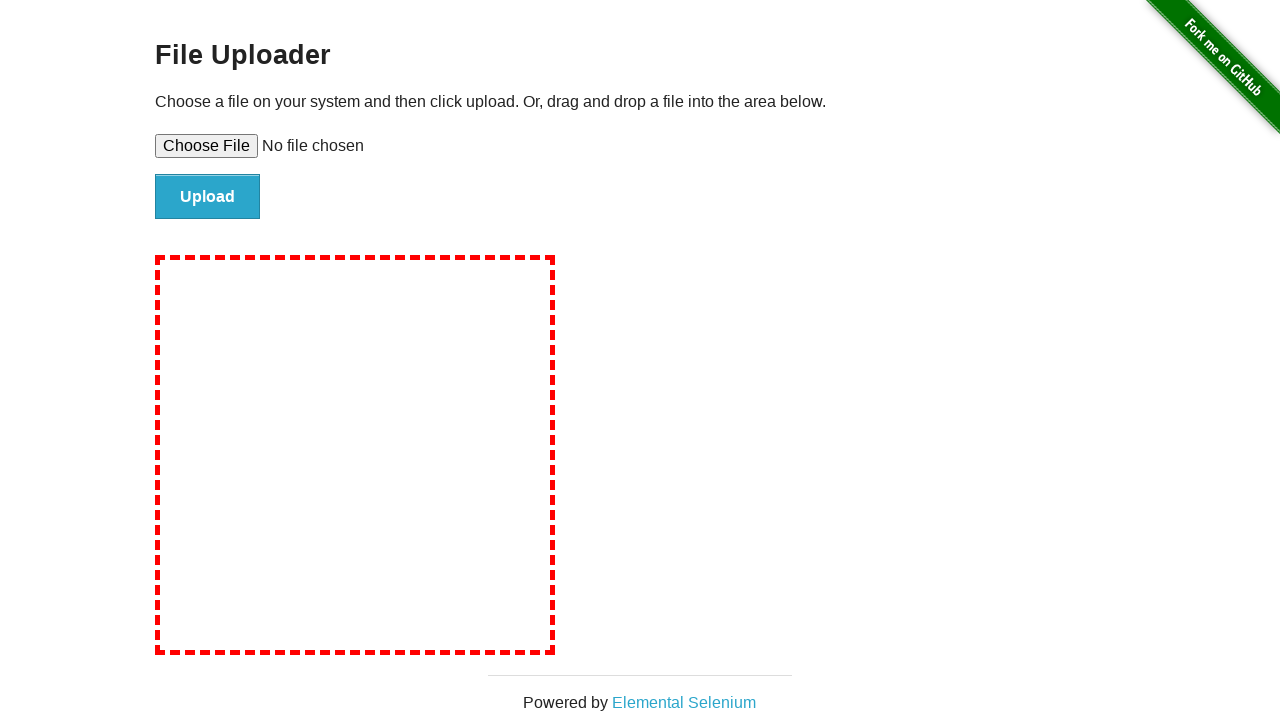

Set input file to testfile_upload.txt in file upload field
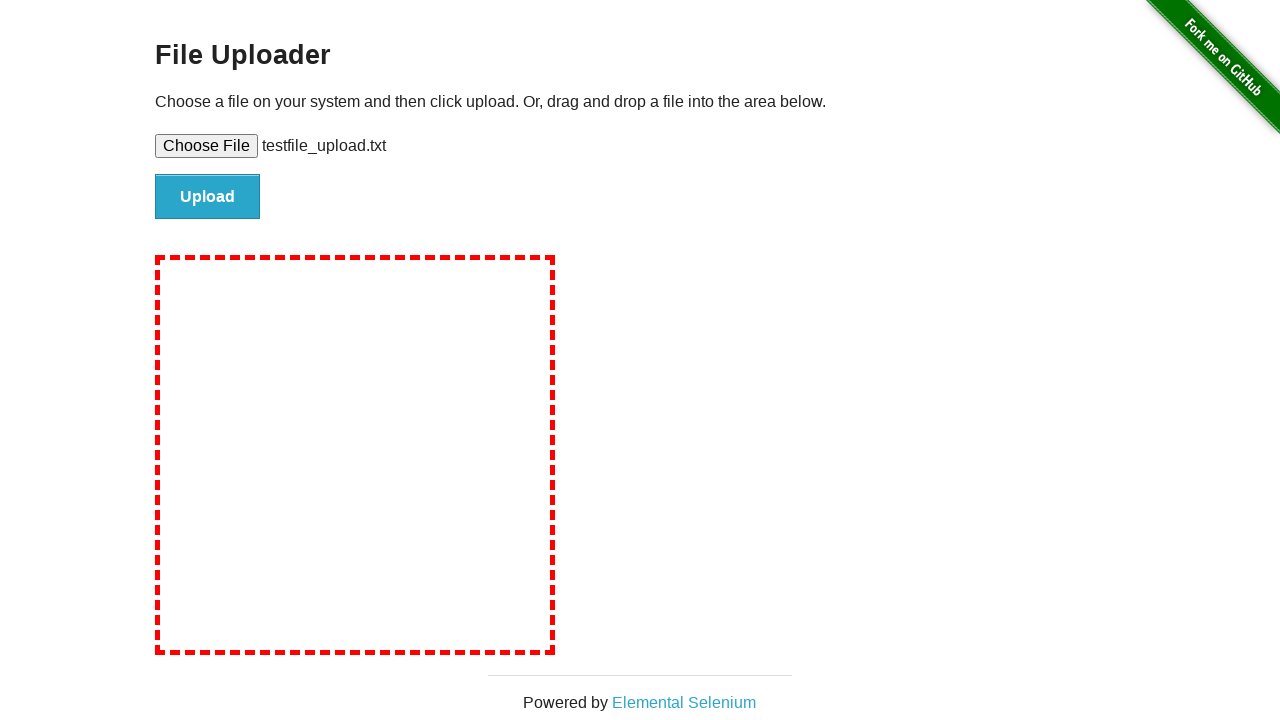

Clicked upload button to submit file at (208, 197) on #file-submit
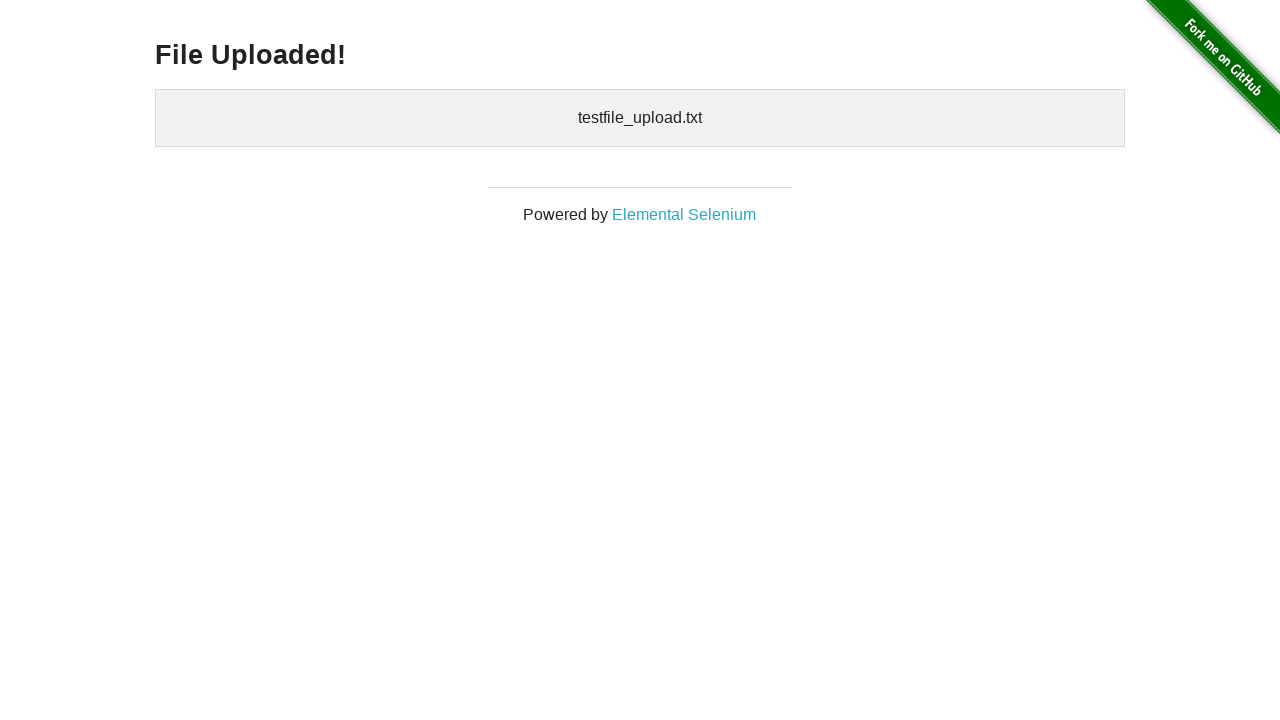

Upload confirmation appeared - file successfully uploaded
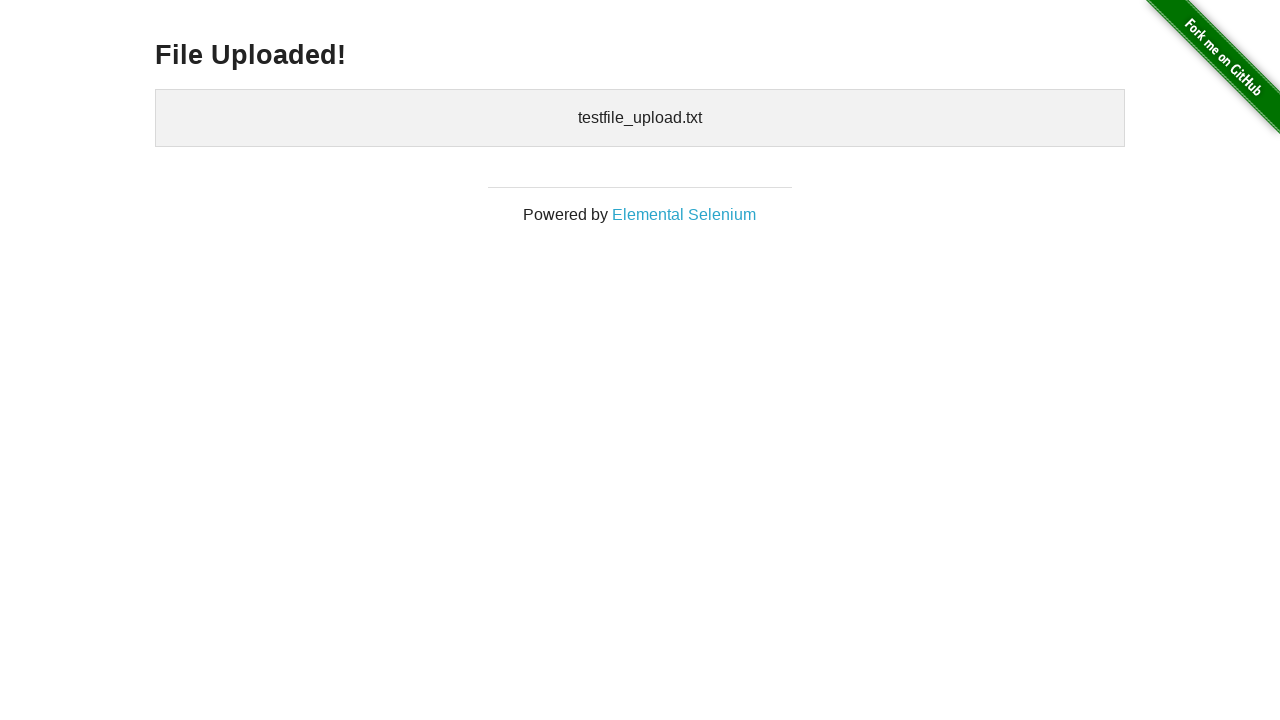

Cleaned up temporary test file
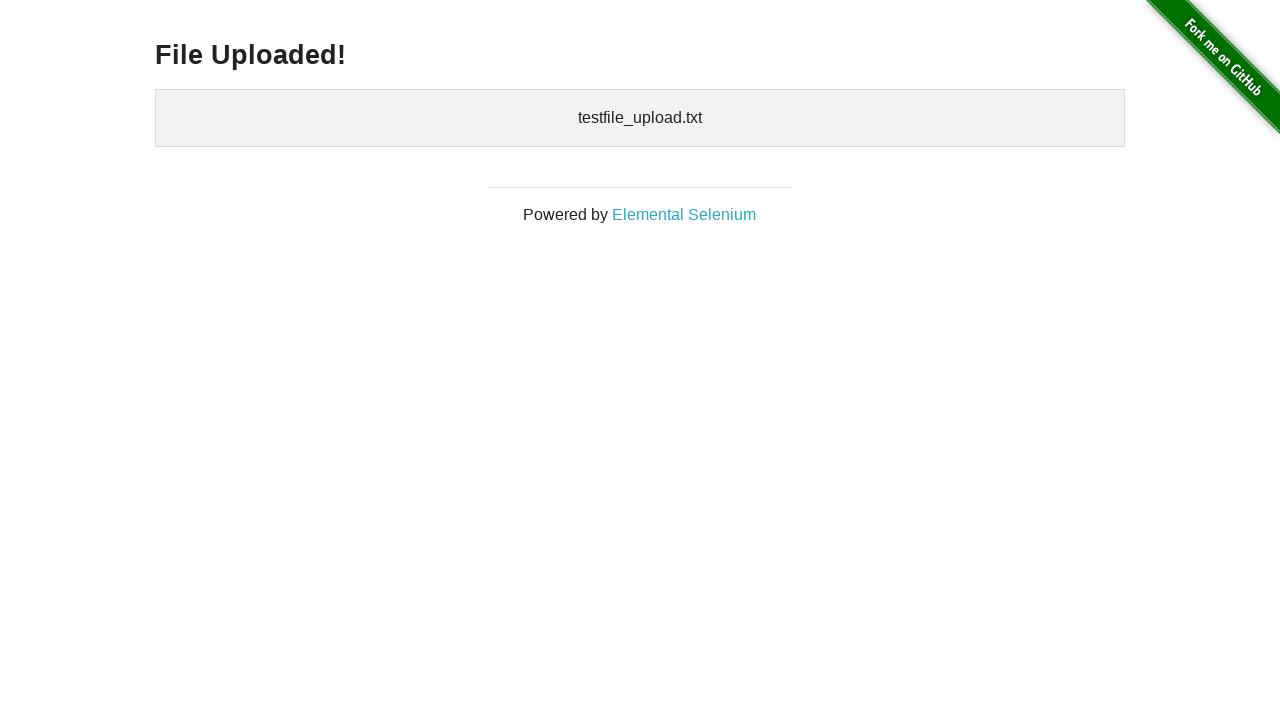

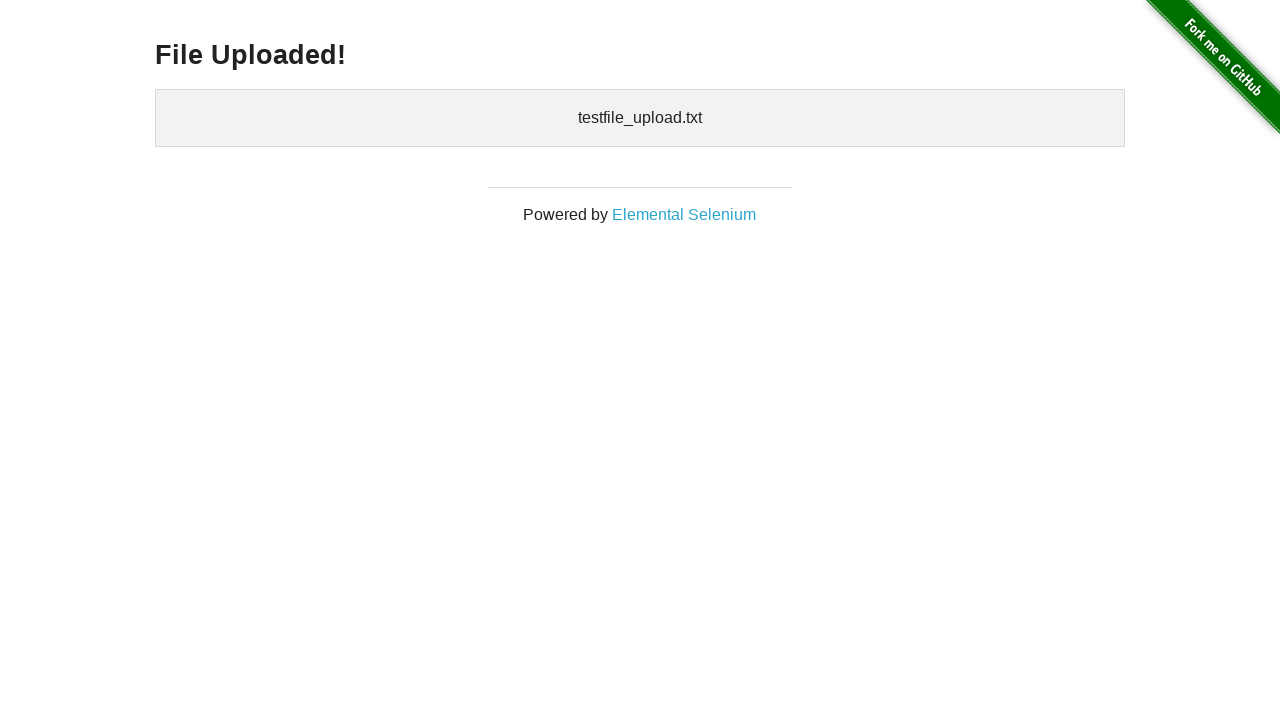